Tests hover functionality by navigating to a page with avatar images, hovering over the first avatar, and verifying that additional user information (caption) becomes visible.

Starting URL: http://the-internet.herokuapp.com/hovers

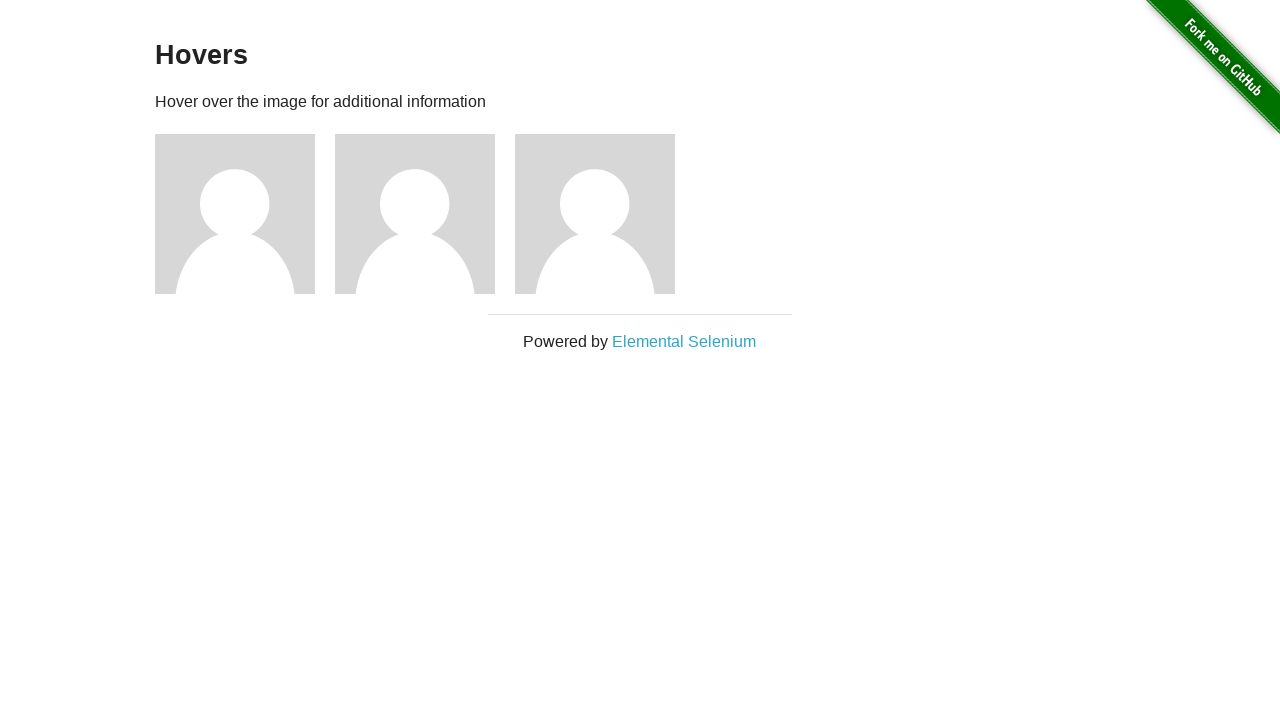

Navigated to hovers page
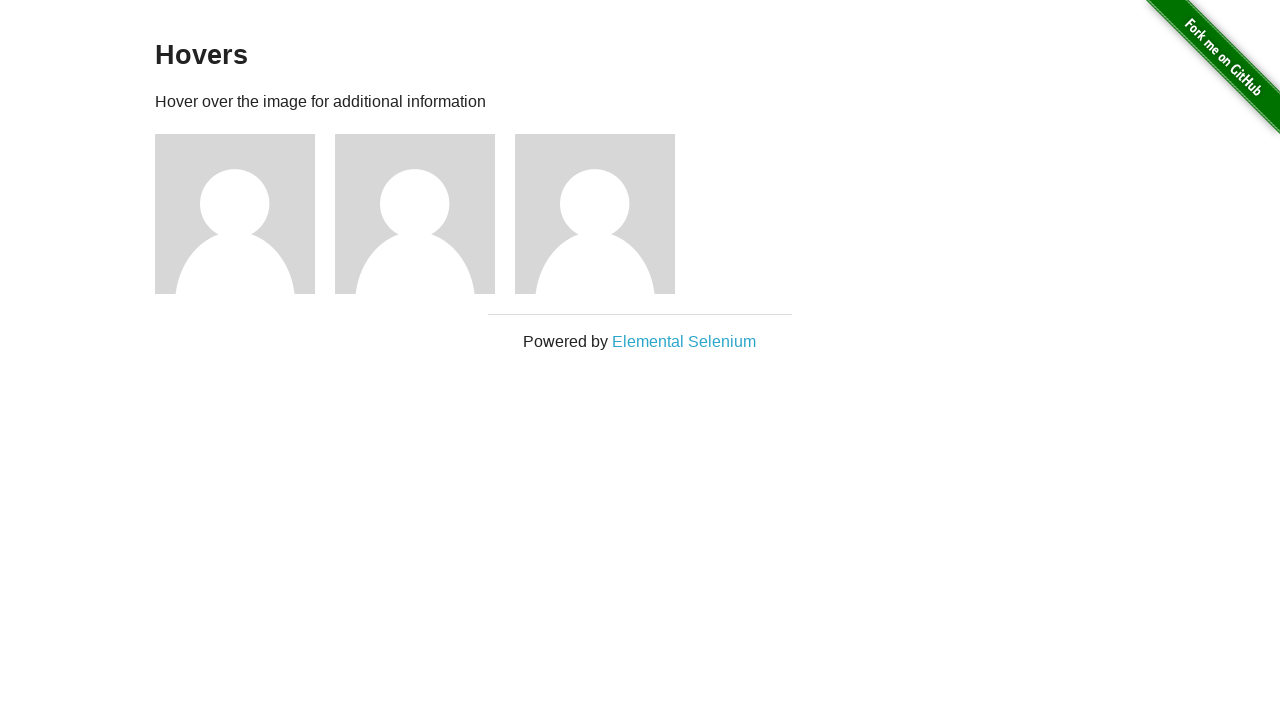

Located first avatar element
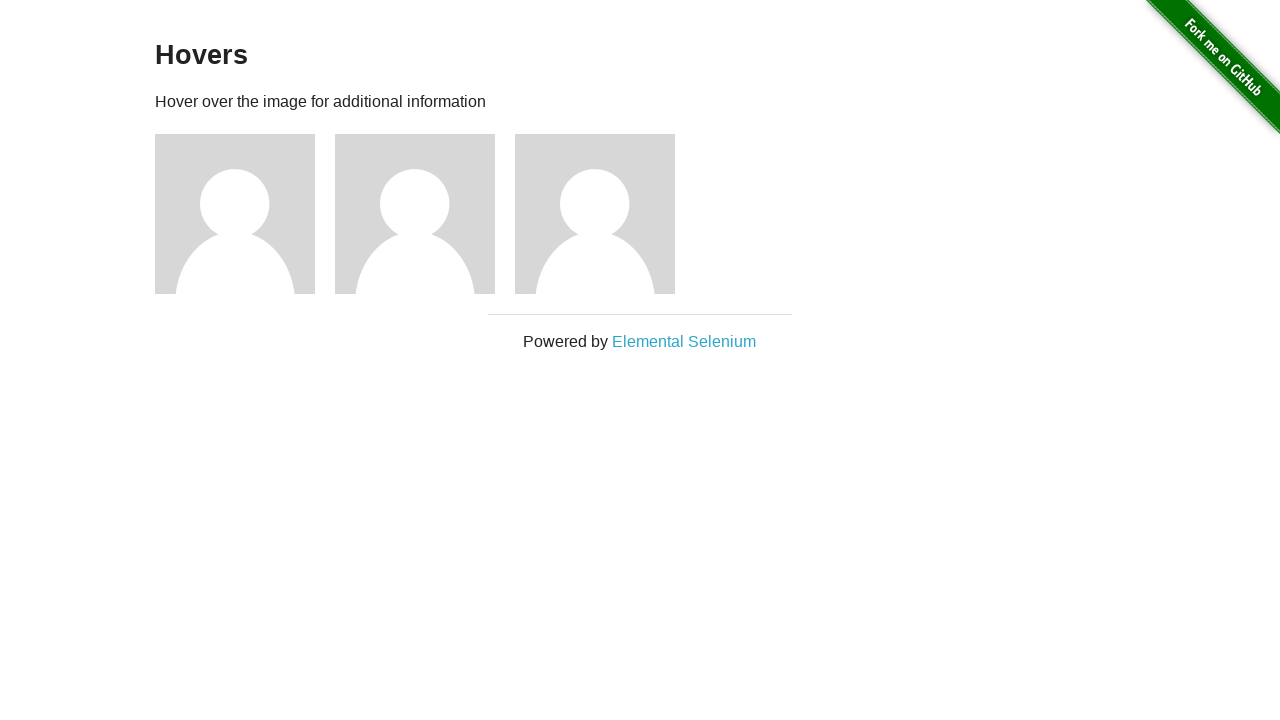

Hovered over first avatar at (245, 214) on .figure >> nth=0
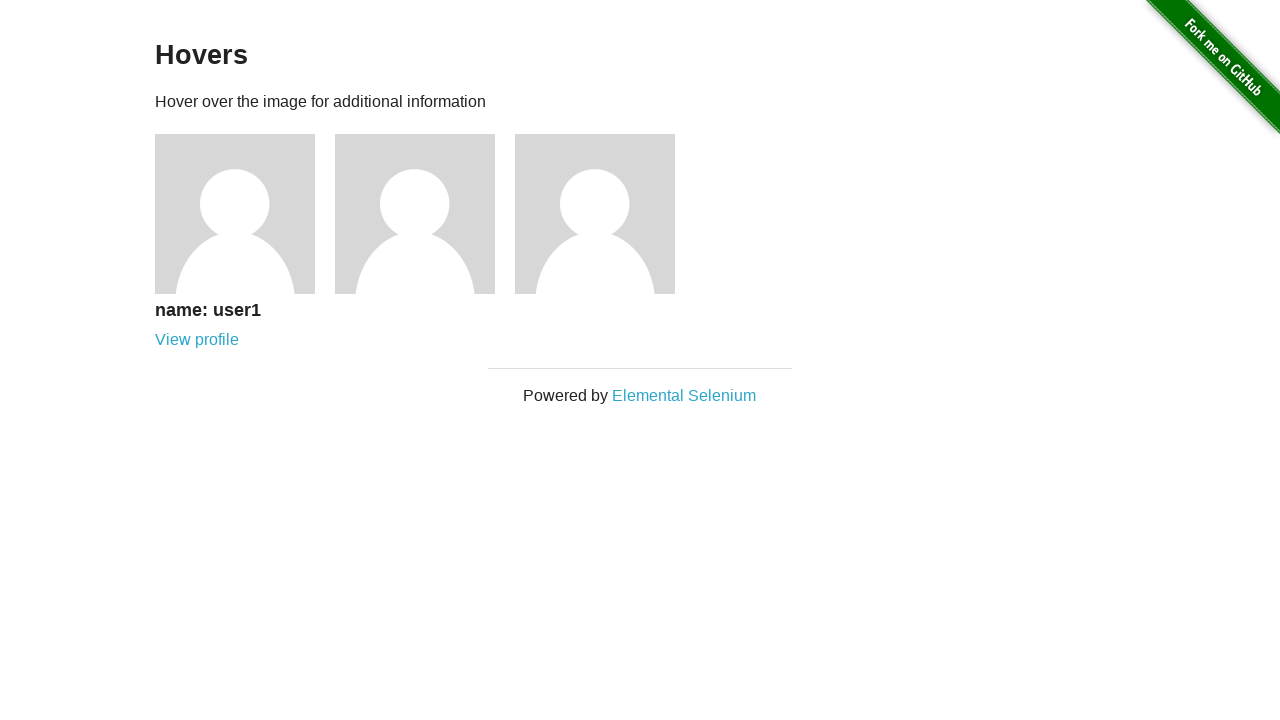

Located caption element
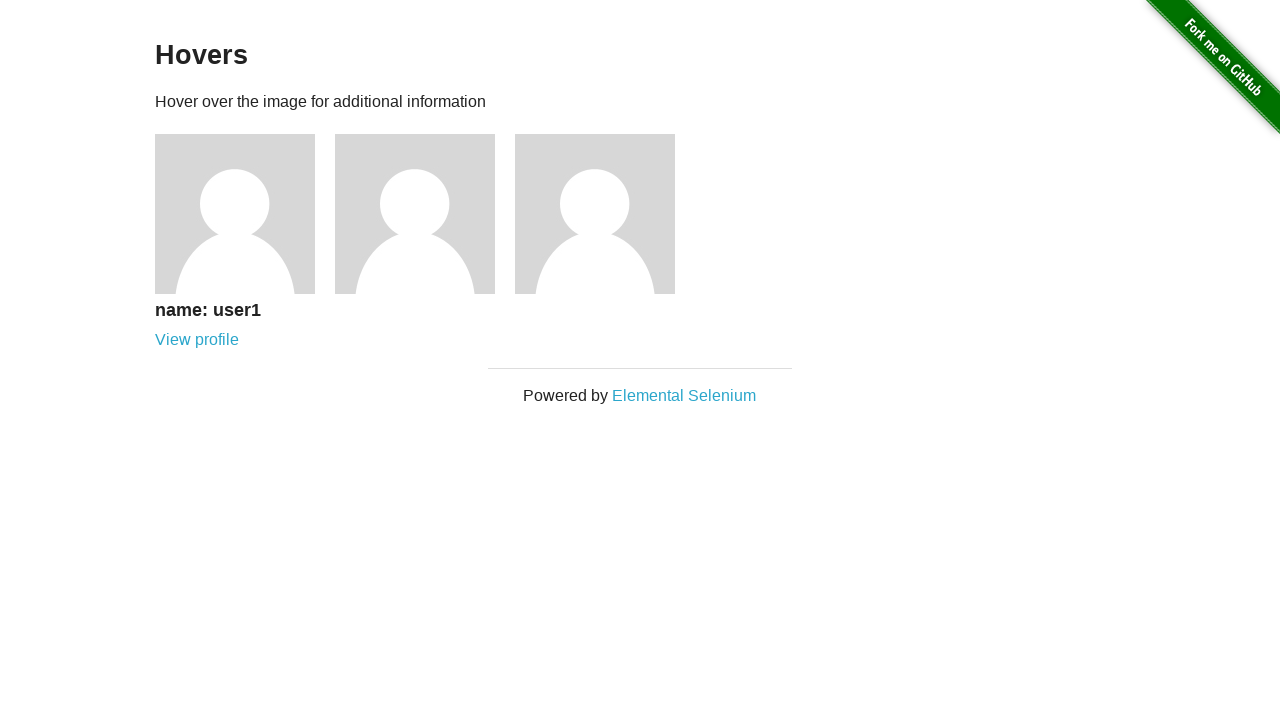

Verified caption is visible after hover
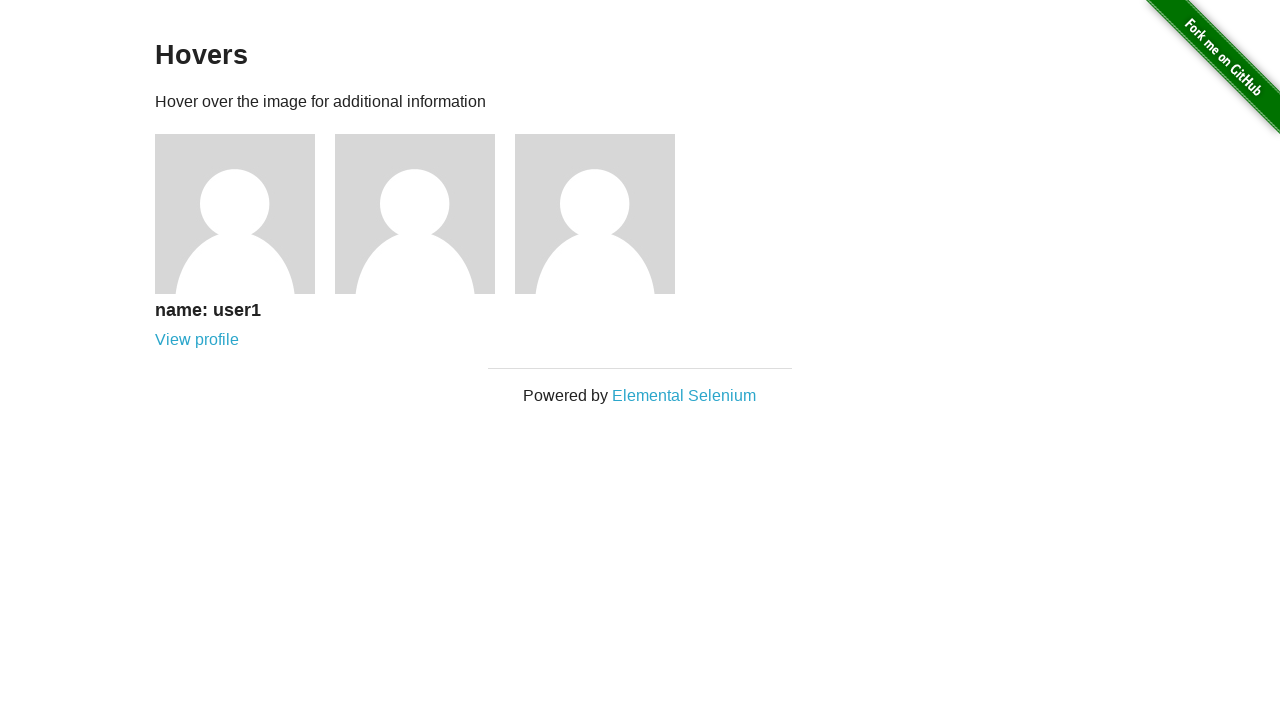

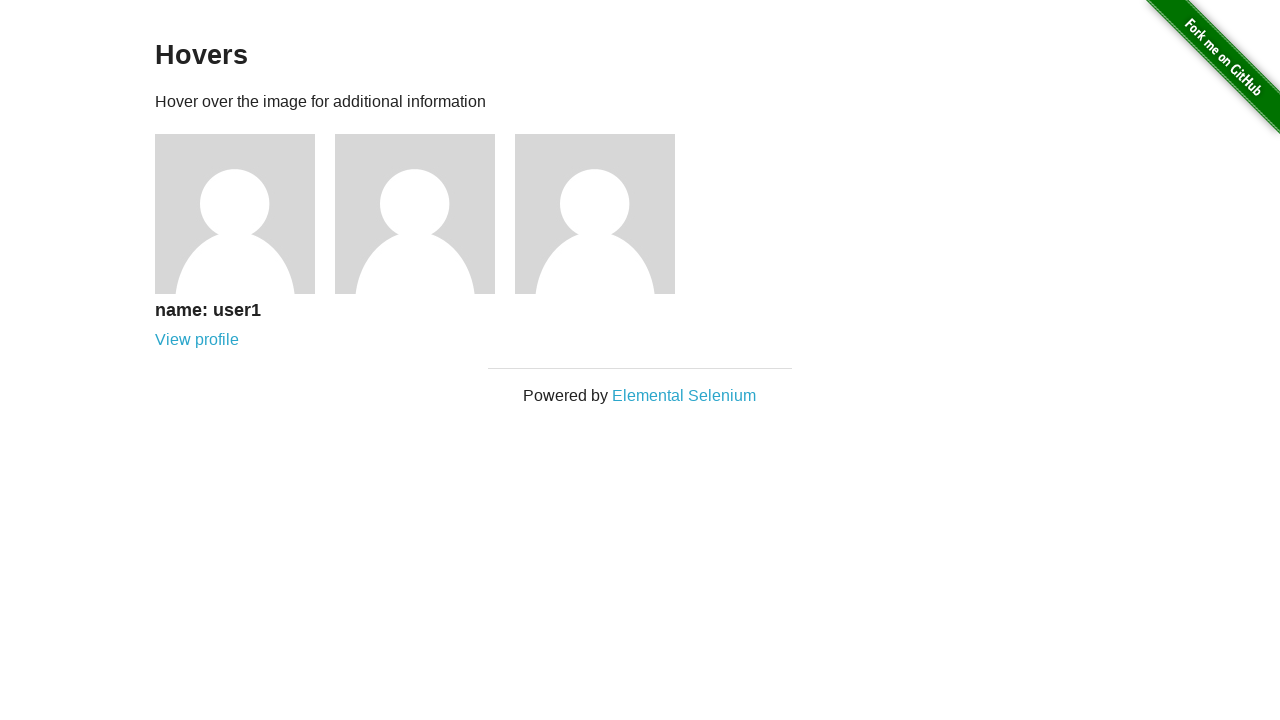